Tests double-click functionality on a sample Selenium testing website by performing a double-click action on a button element

Starting URL: https://artoftesting.com/sampleSiteForSelenium

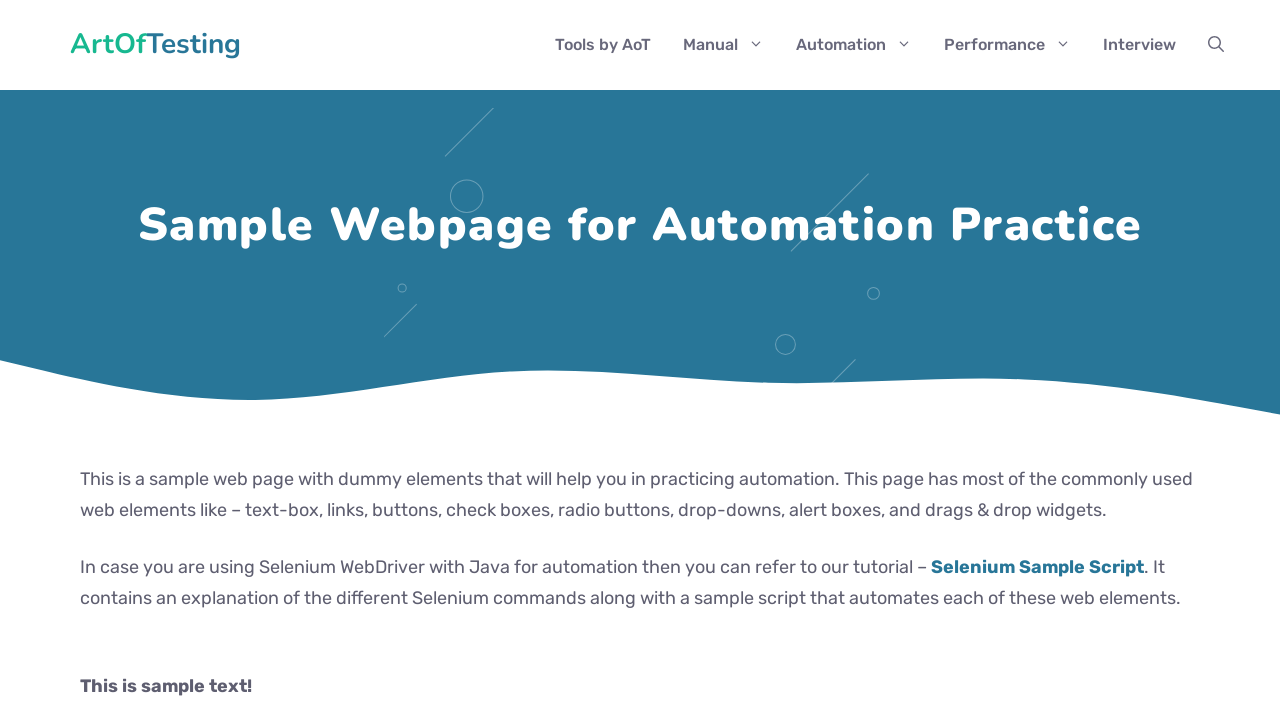

Navigated to Selenium sample testing website
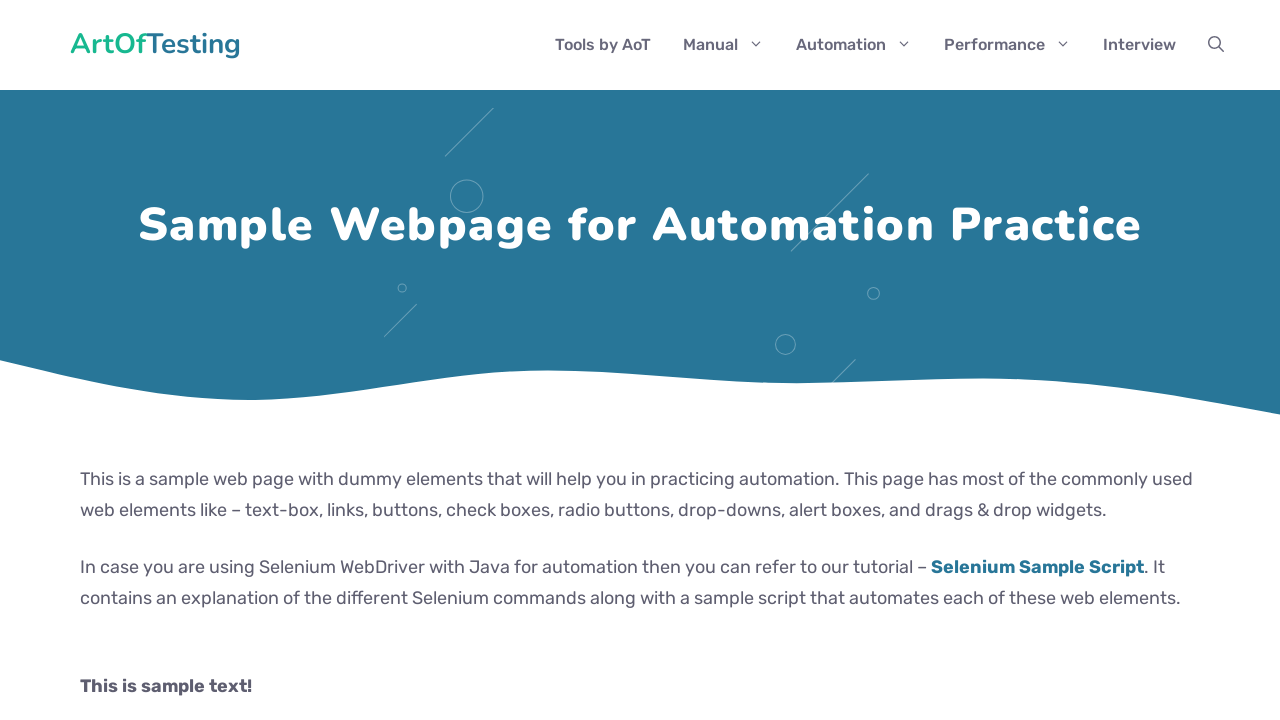

Performed double-click action on the button element at (242, 361) on #dblClkBtn
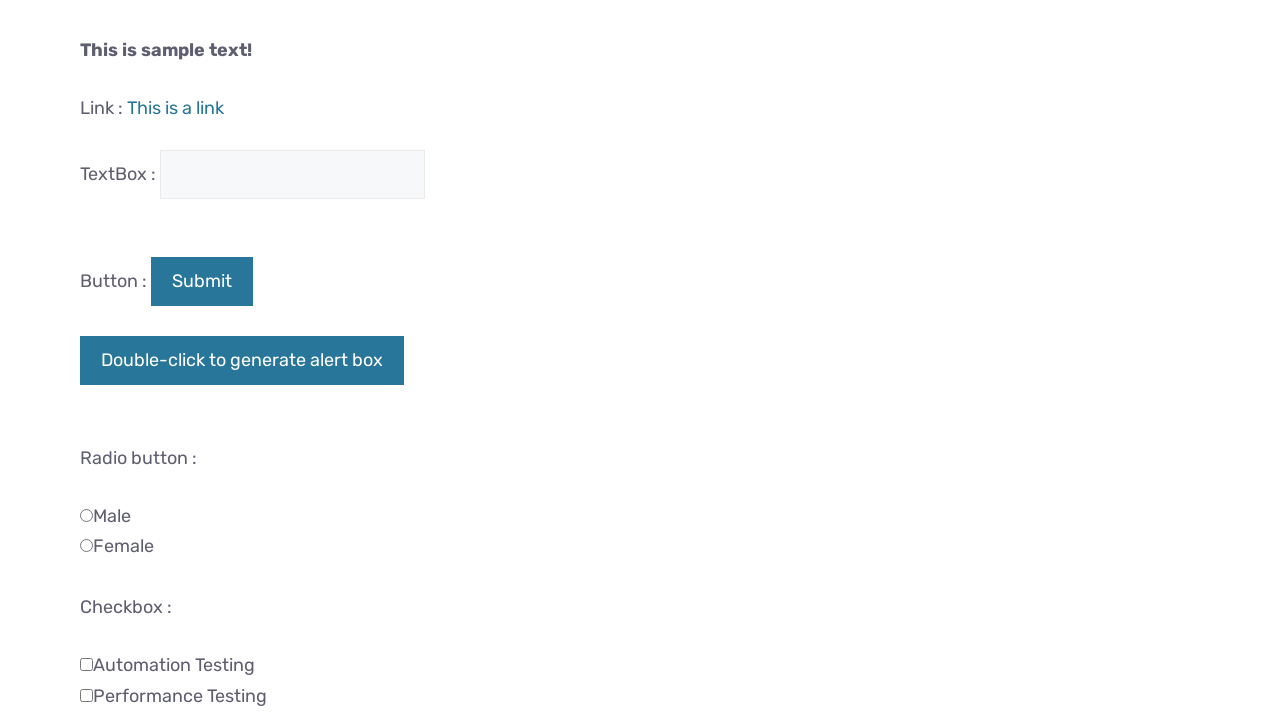

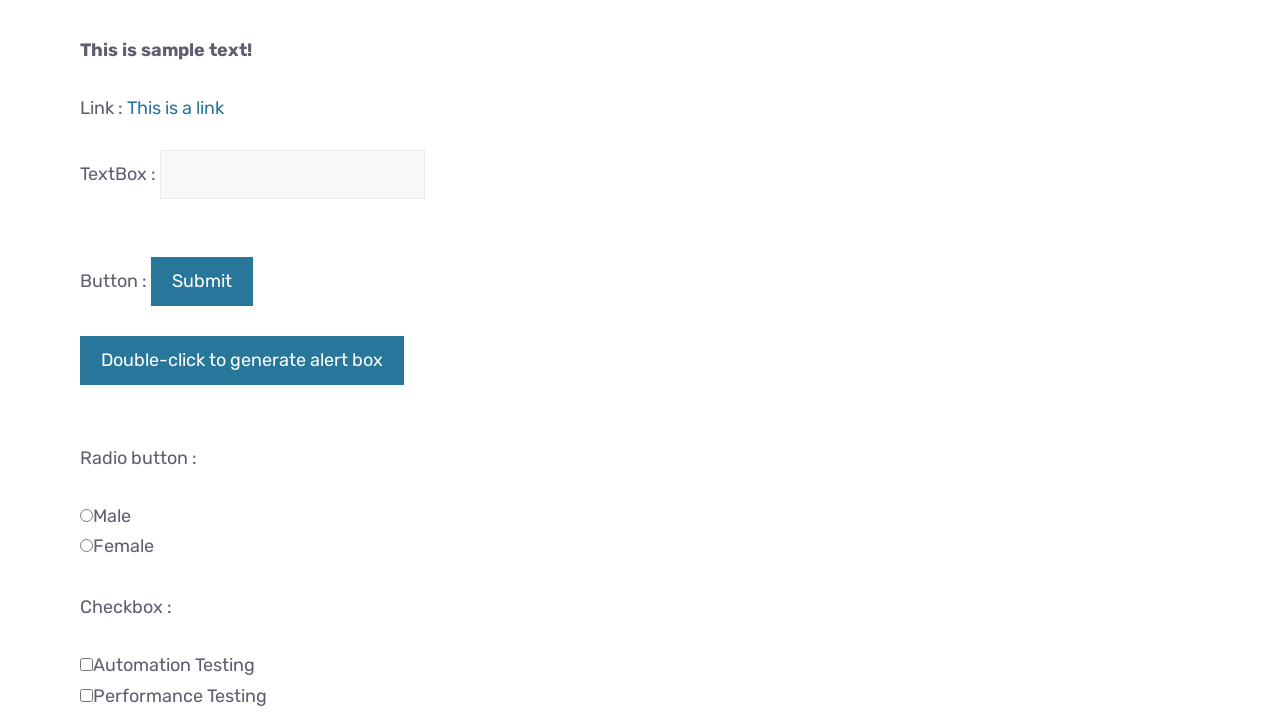